Tests keyboard key press functionality by sending the SPACE key to an element and then sending the LEFT arrow key, verifying the result text displays the correct key pressed.

Starting URL: http://the-internet.herokuapp.com/key_presses

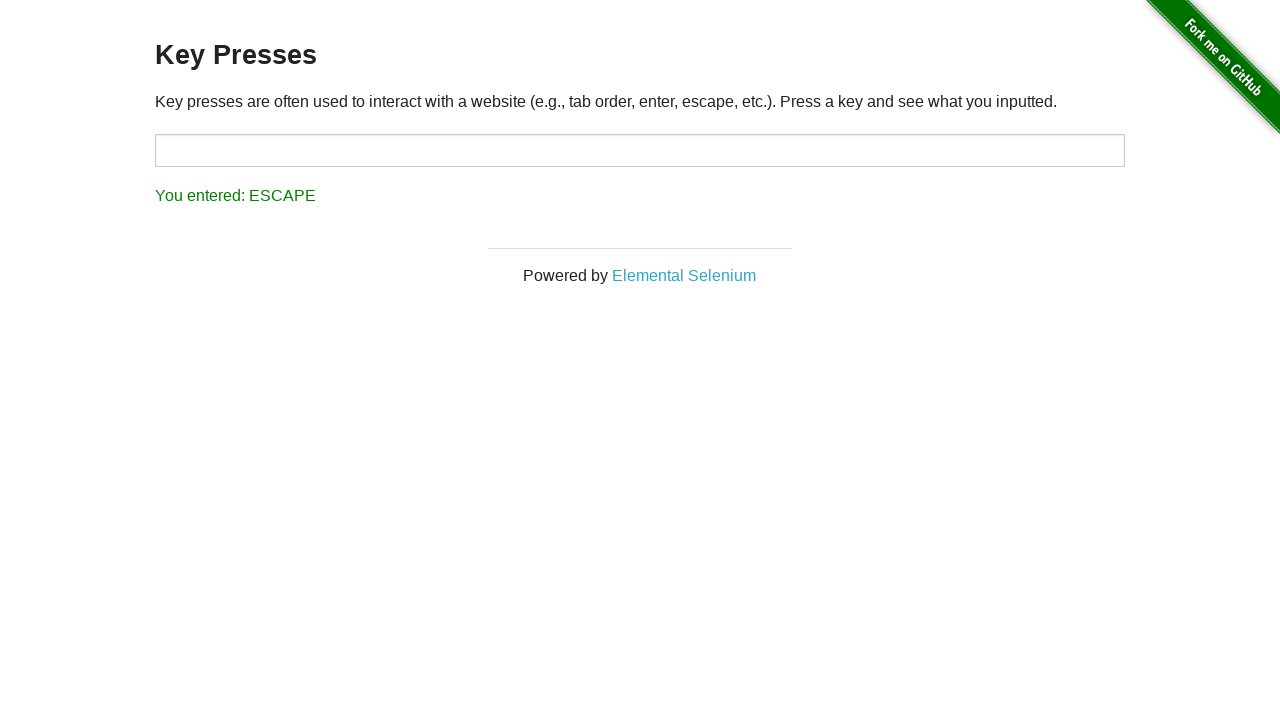

Navigated to key presses test page
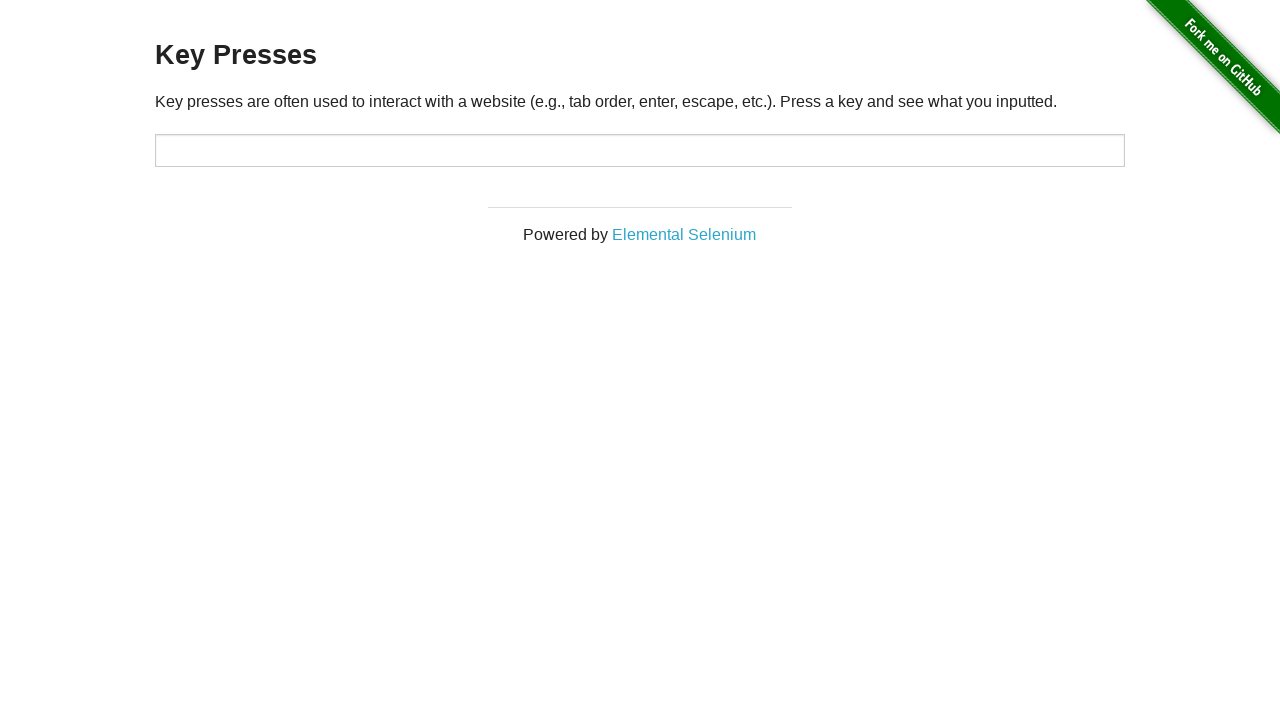

Pressed SPACE key on target element on #target
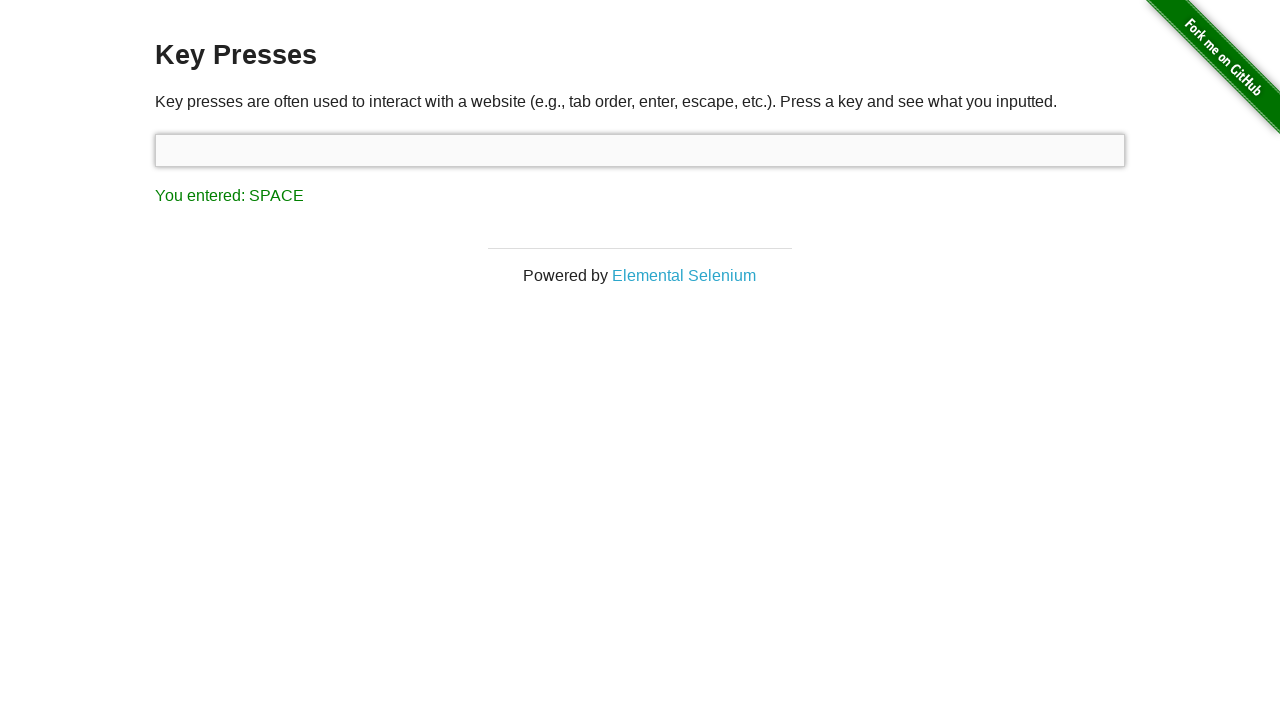

Result element loaded after SPACE key press
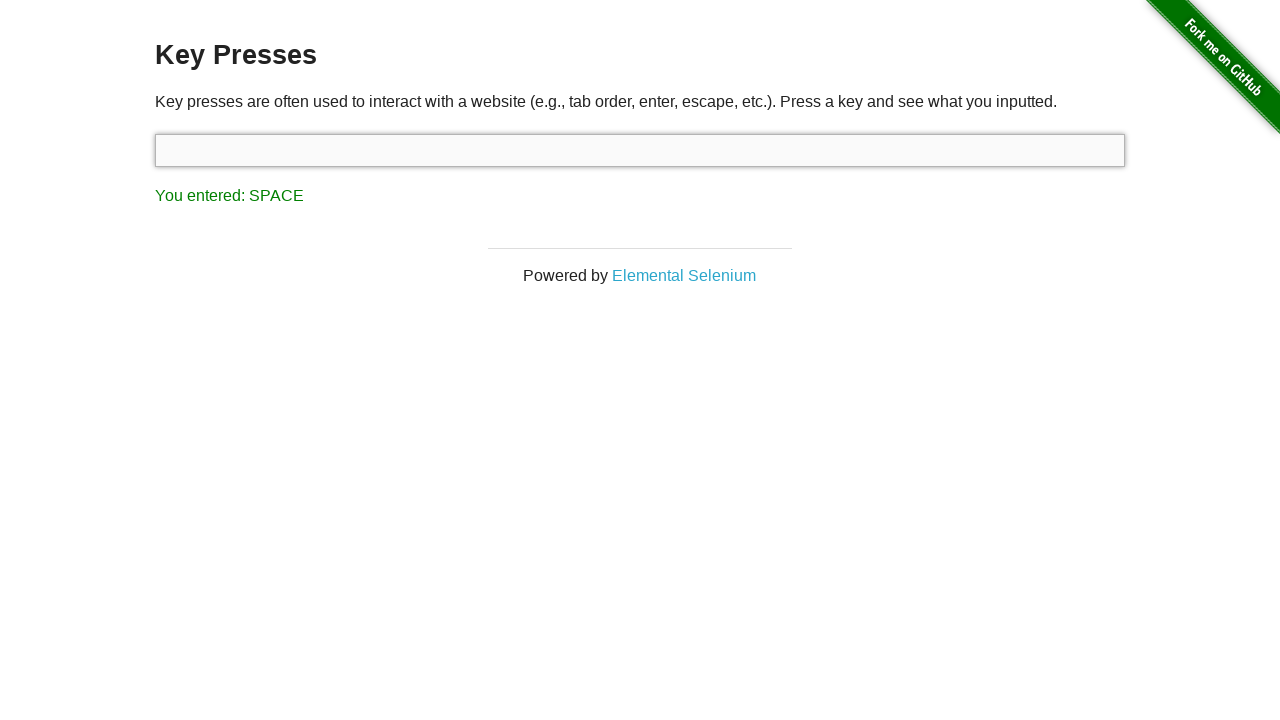

Retrieved result text after SPACE key press
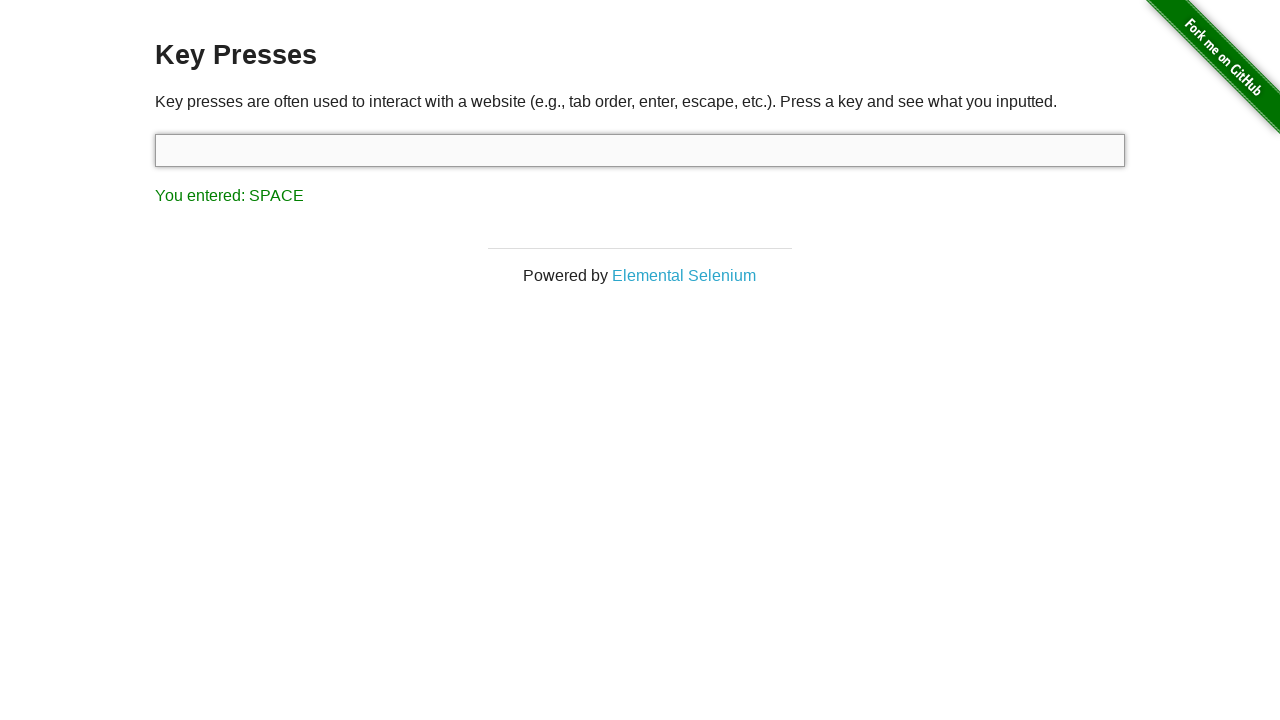

Verified result text contains 'You entered: SPACE'
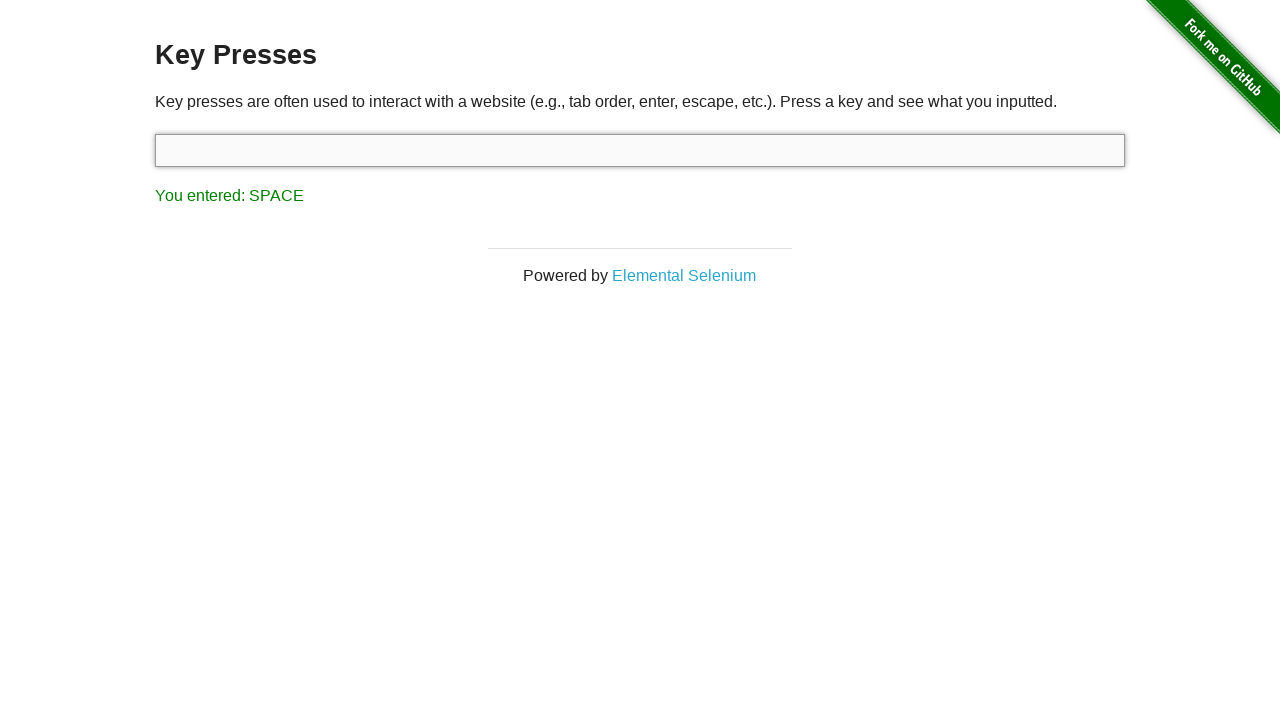

Pressed LEFT arrow key
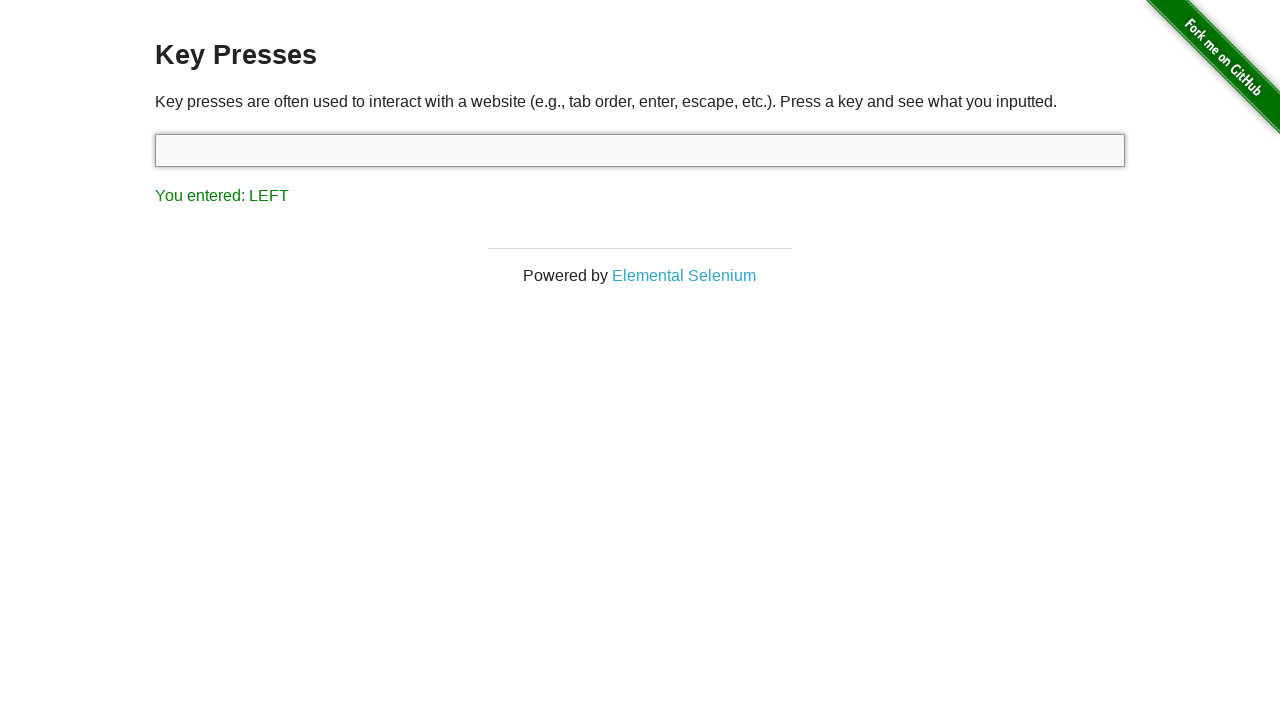

Retrieved result text after LEFT arrow key press
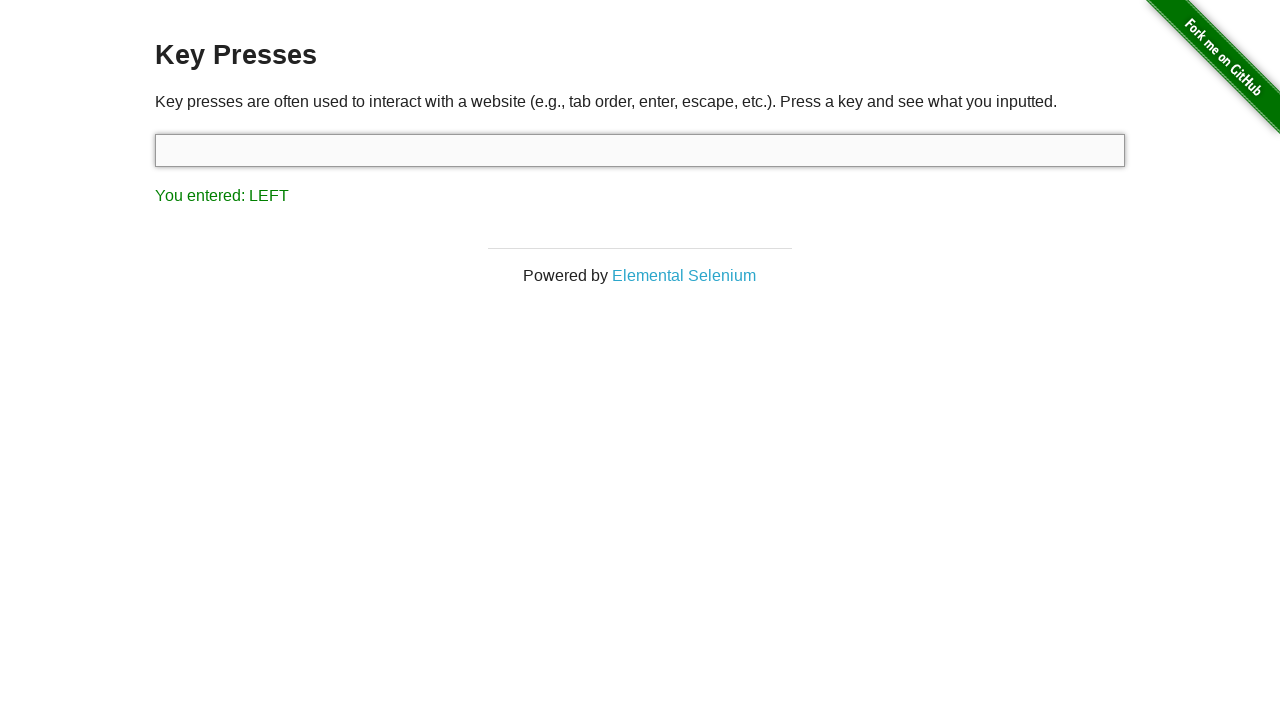

Verified result text contains 'You entered: LEFT'
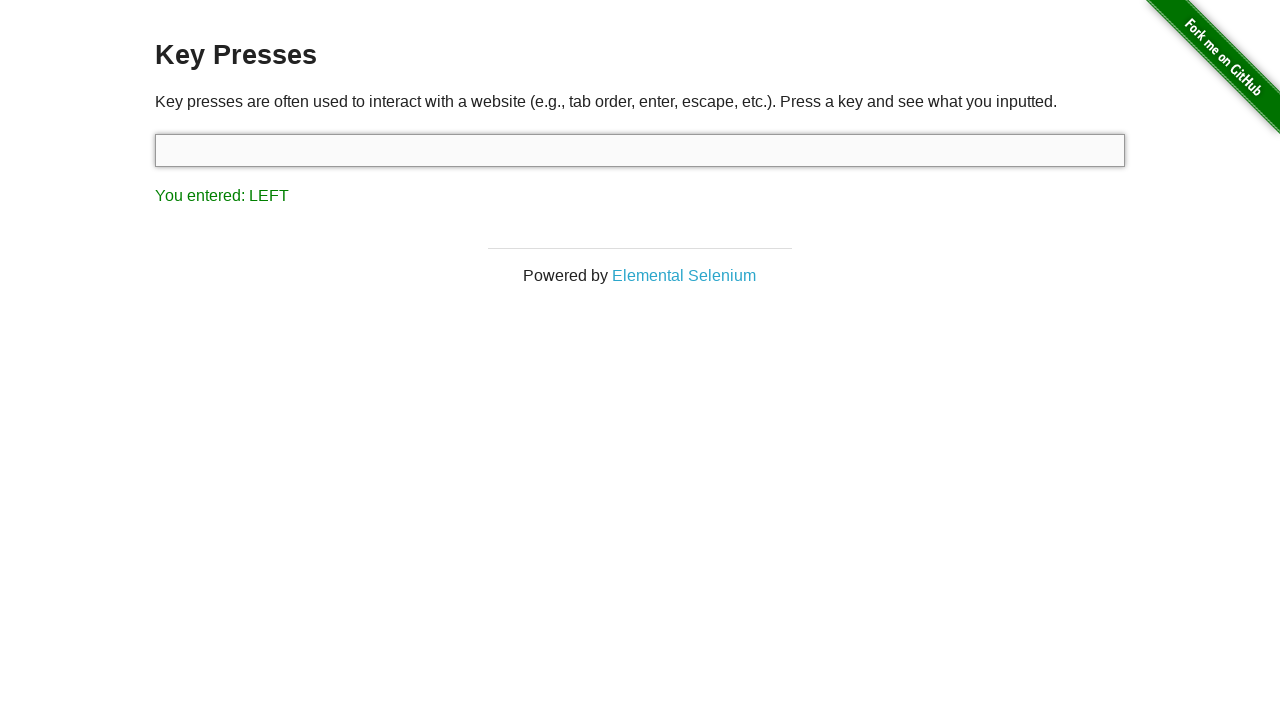

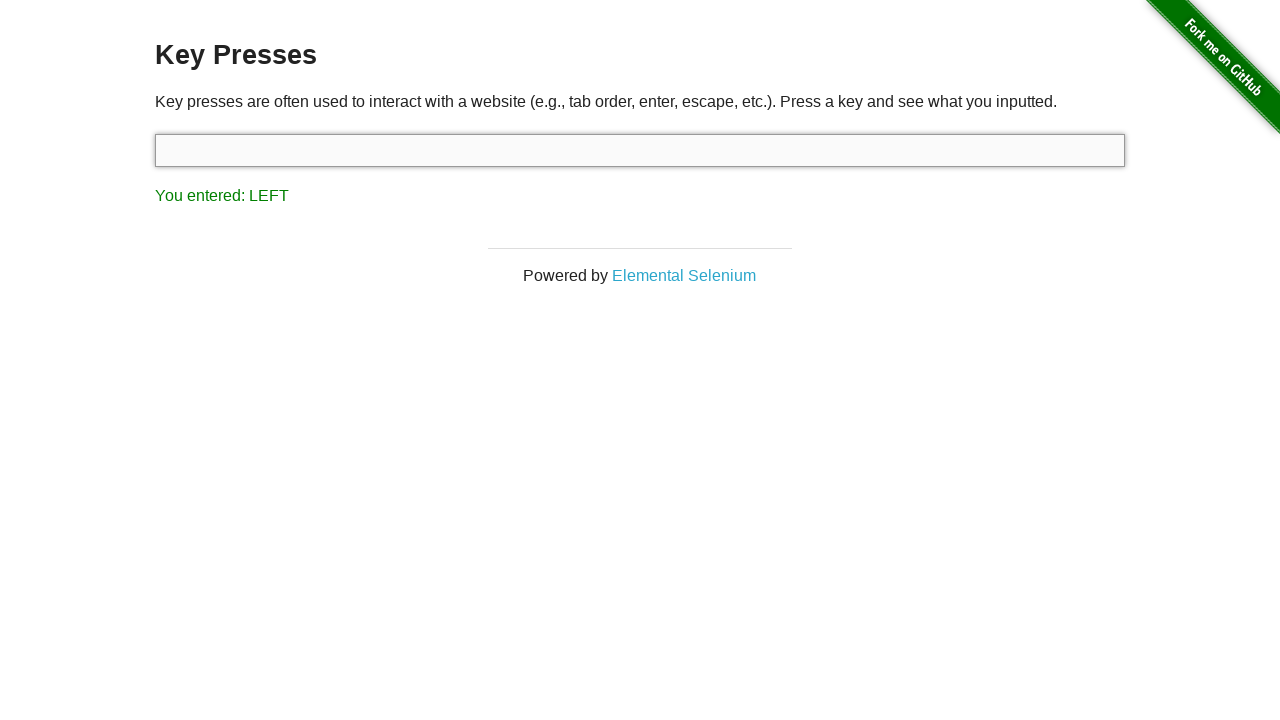